Tests a form on a practice automation website by filling in name, email, phone, and textarea fields, then interacts with gender radio buttons to select the Male option if not already selected.

Starting URL: https://testautomationpractice.blogspot.com/

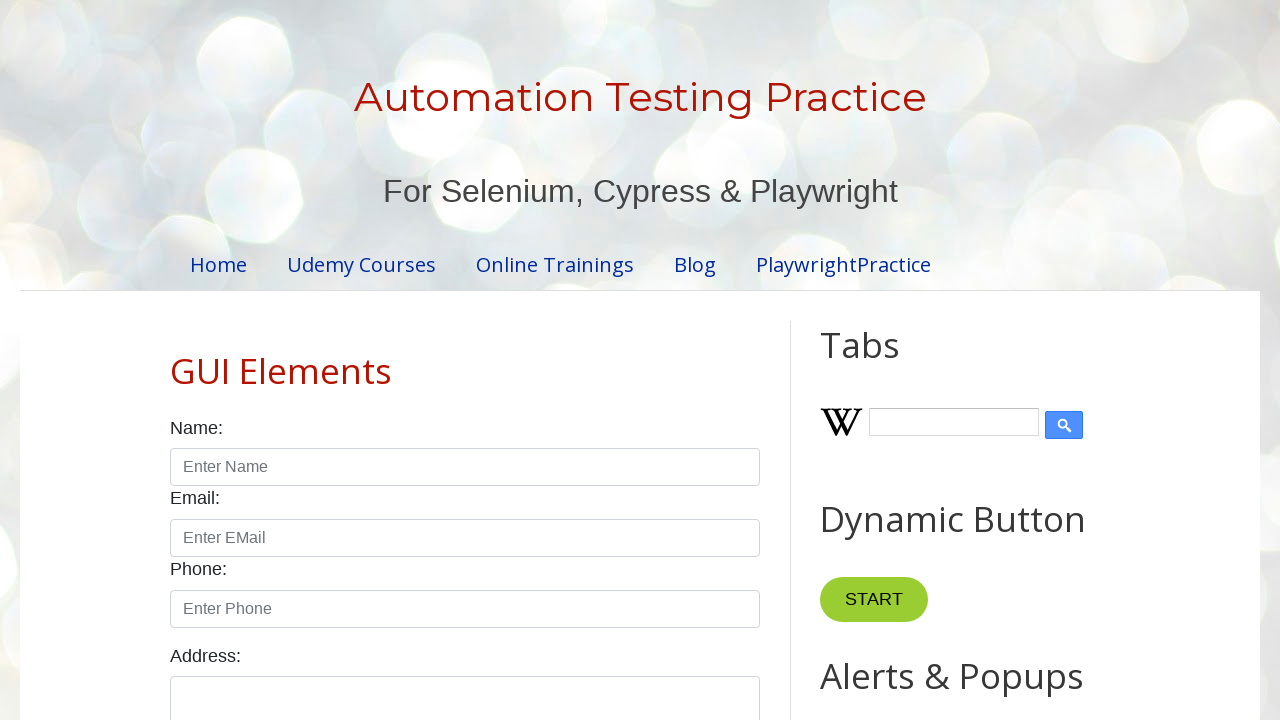

Filled name field with 'Jennifer Smith' on #name
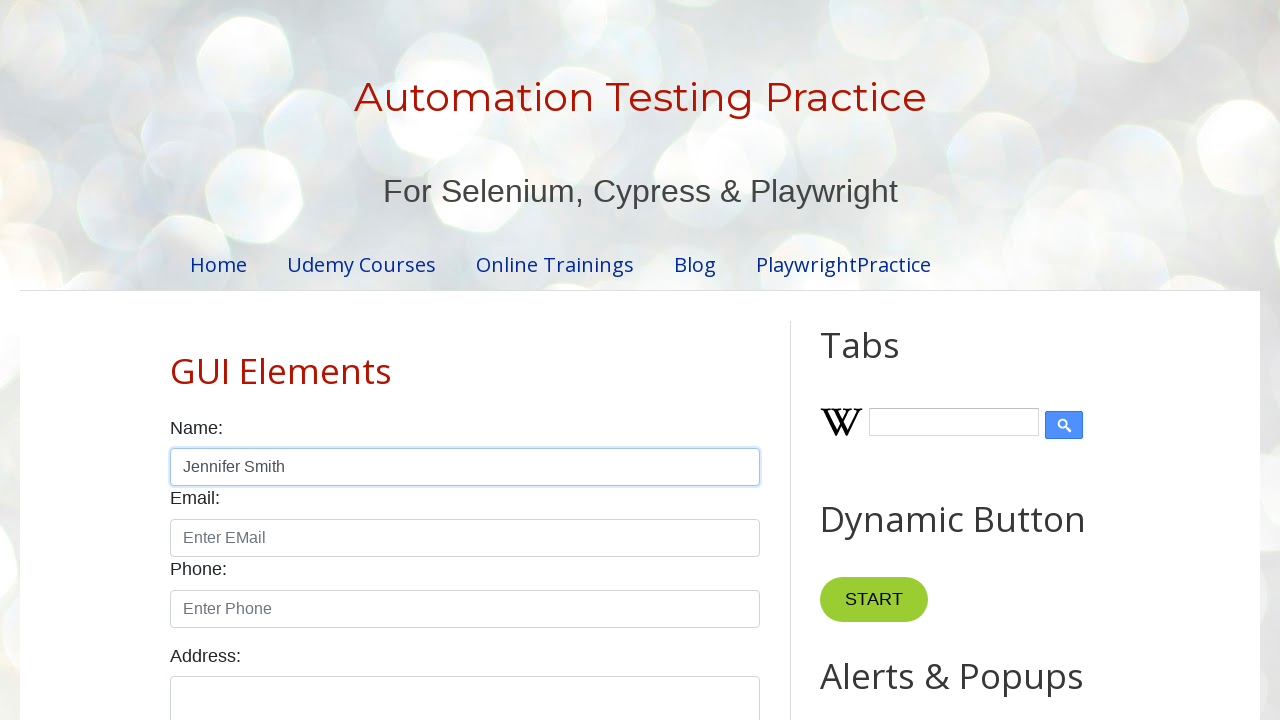

Filled email field with 'jennifer.smith@example.com' on #email
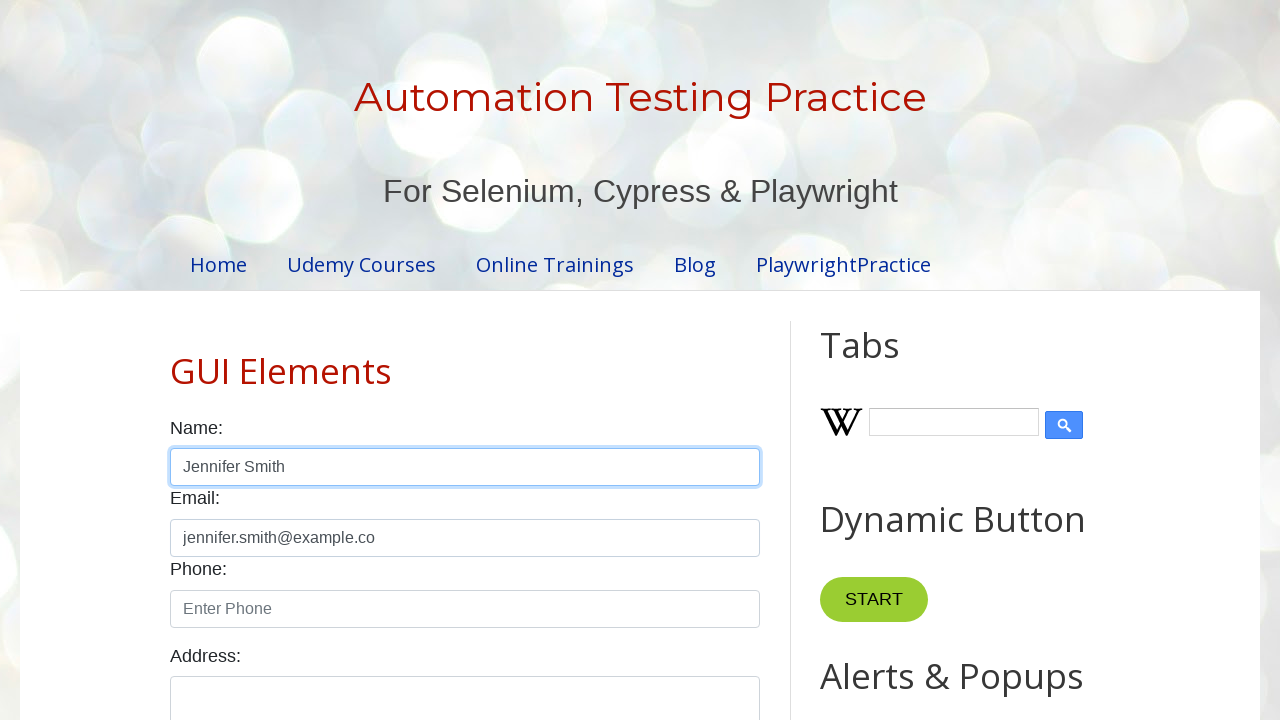

Filled phone field with '5551234567' on #phone
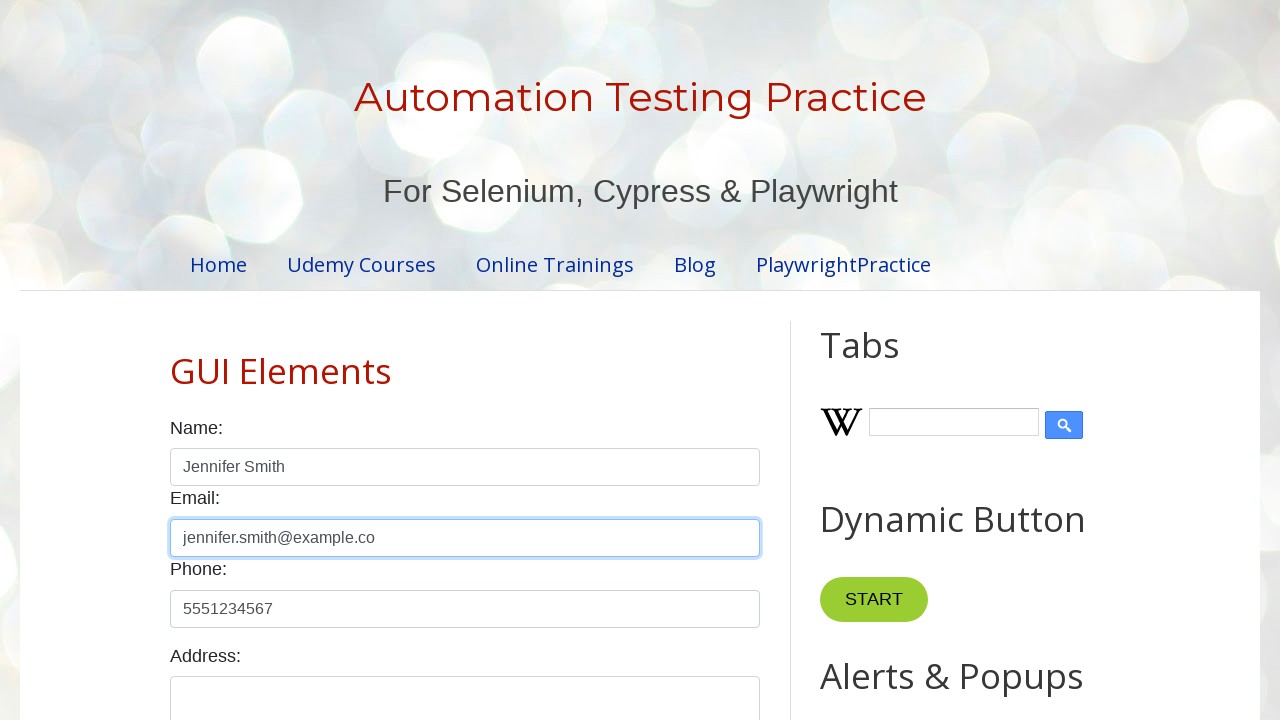

Filled textarea with test message on #textarea
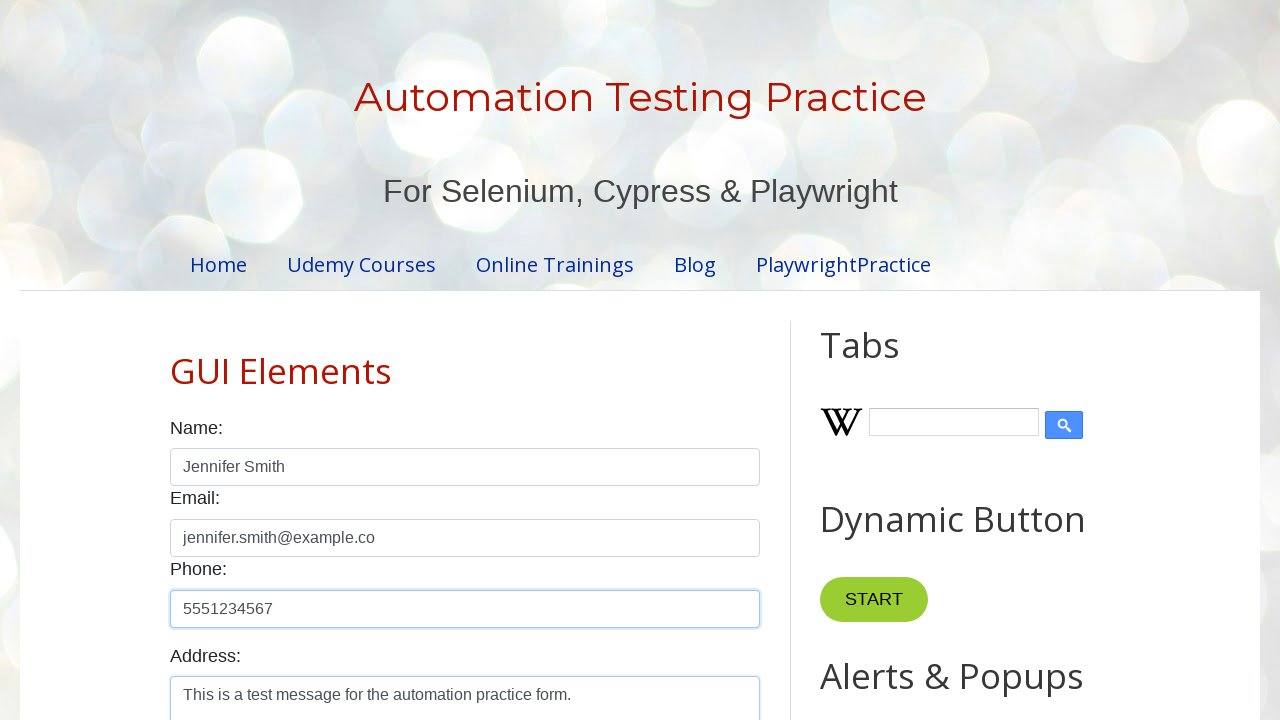

Located Male radio button label
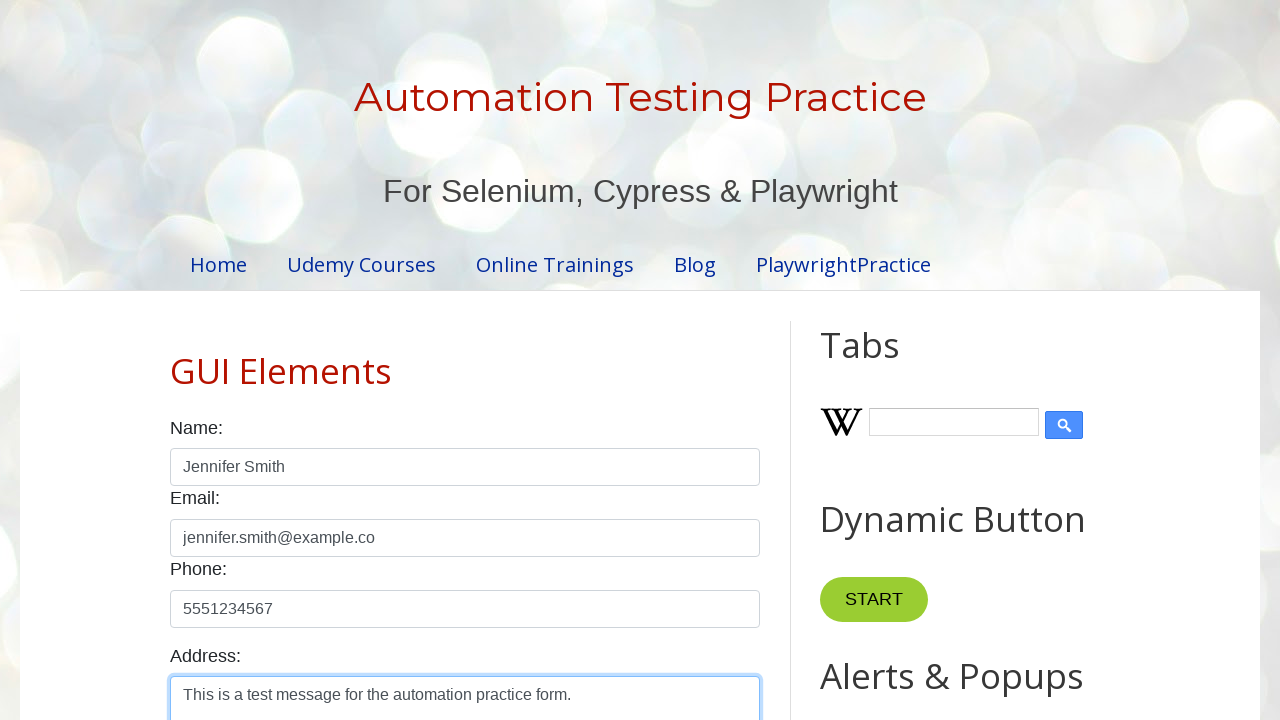

Located Female radio button label
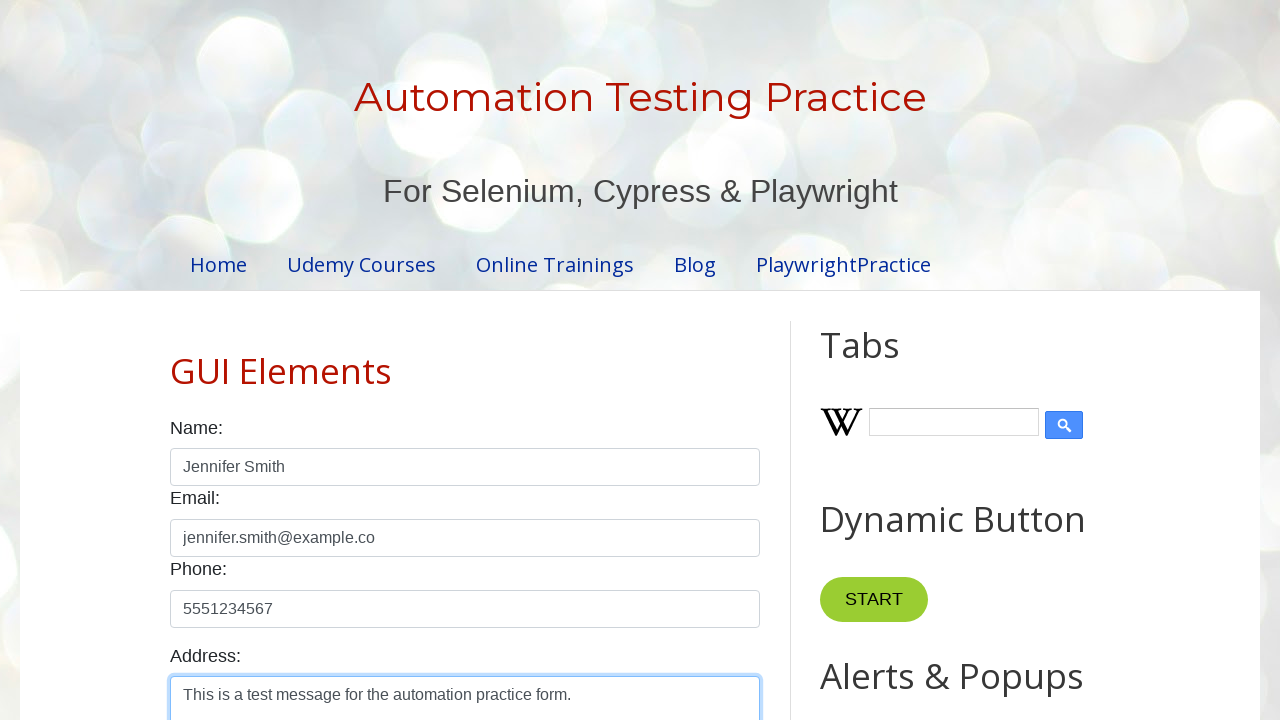

Clicked Male radio button to select gender option at (208, 360) on xpath=//label[@class='form-check-label' and text()='Male']
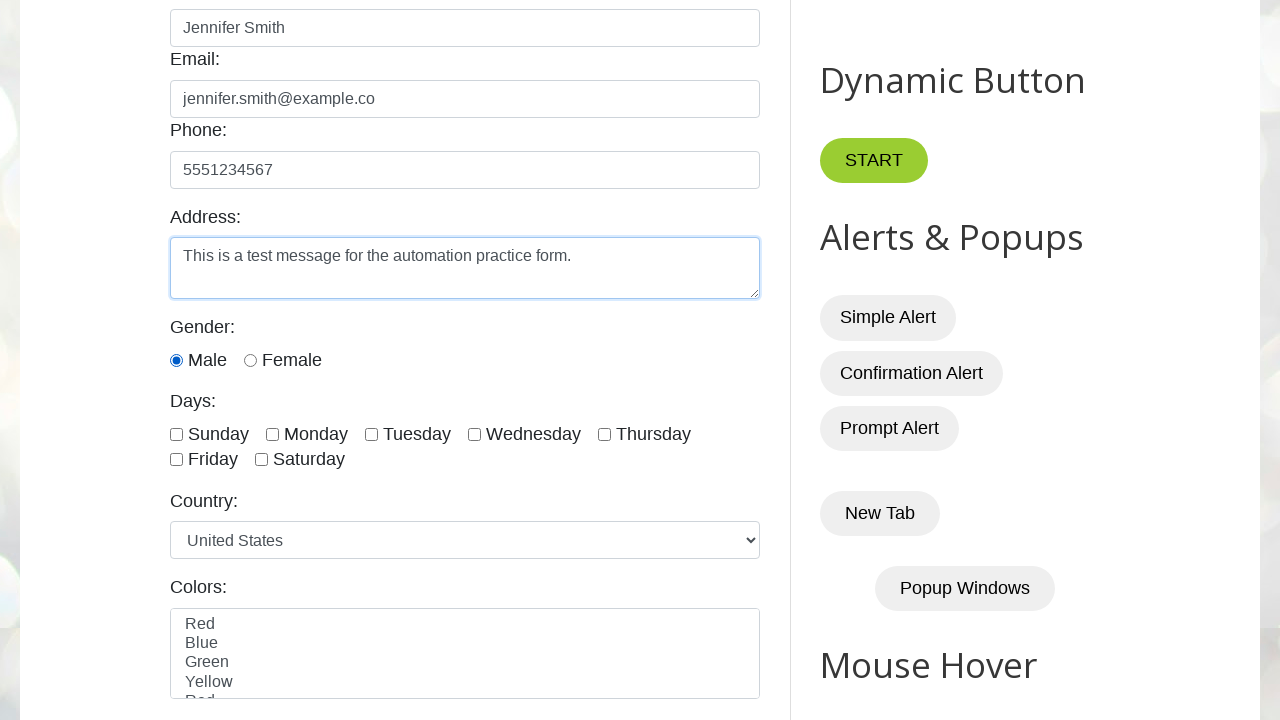

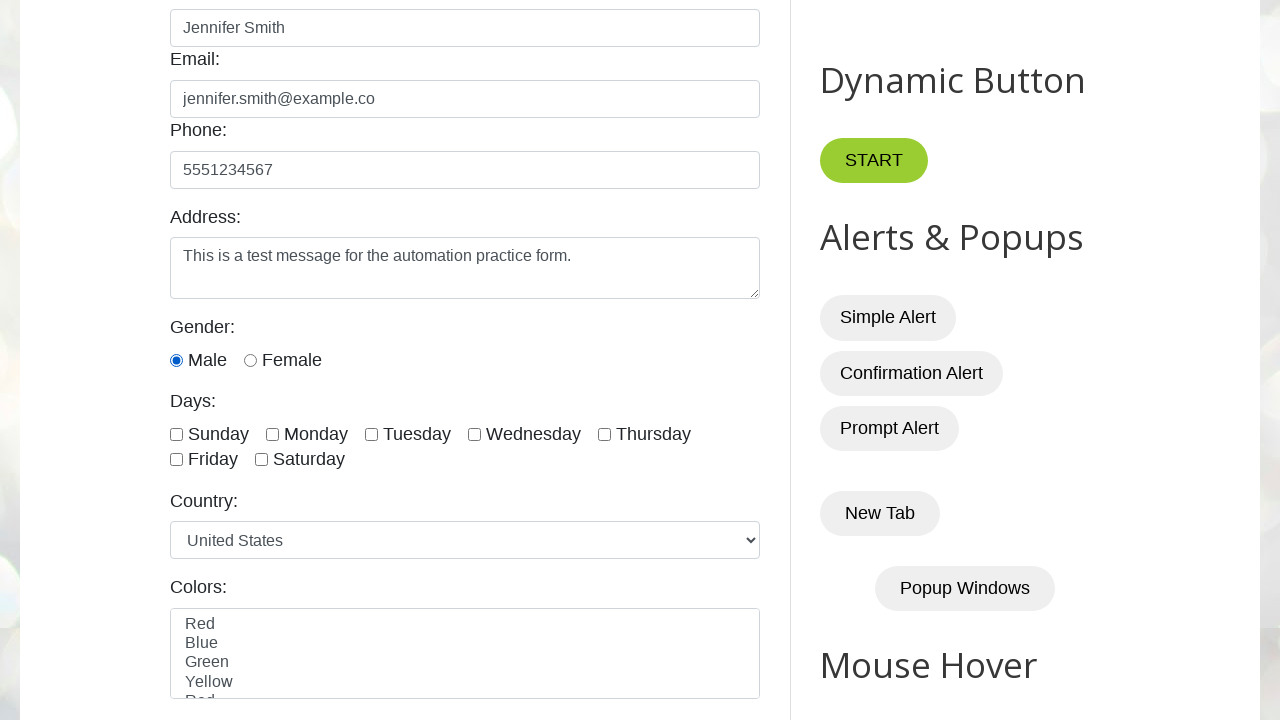